Tests the search functionality on Labirint.ru bookstore website by entering a search query and submitting the search form

Starting URL: https://www.labirint.ru/

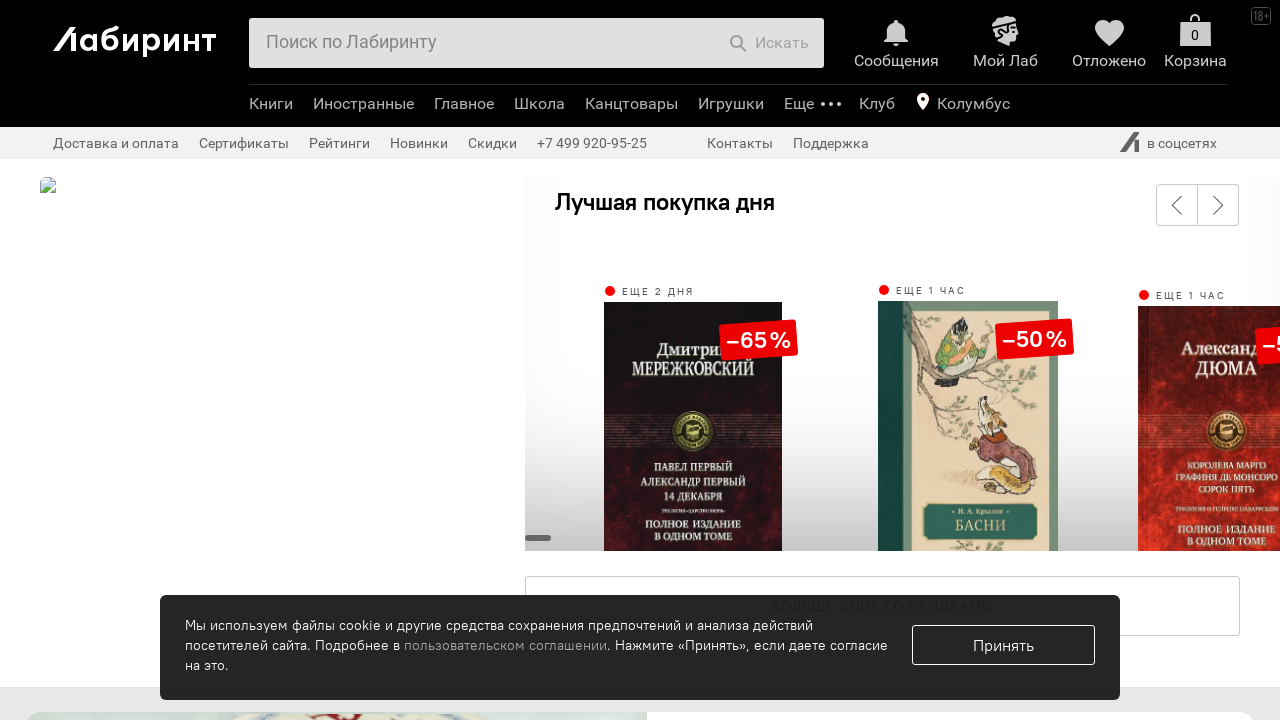

Filled search field with 'Python программирование' on #search-field
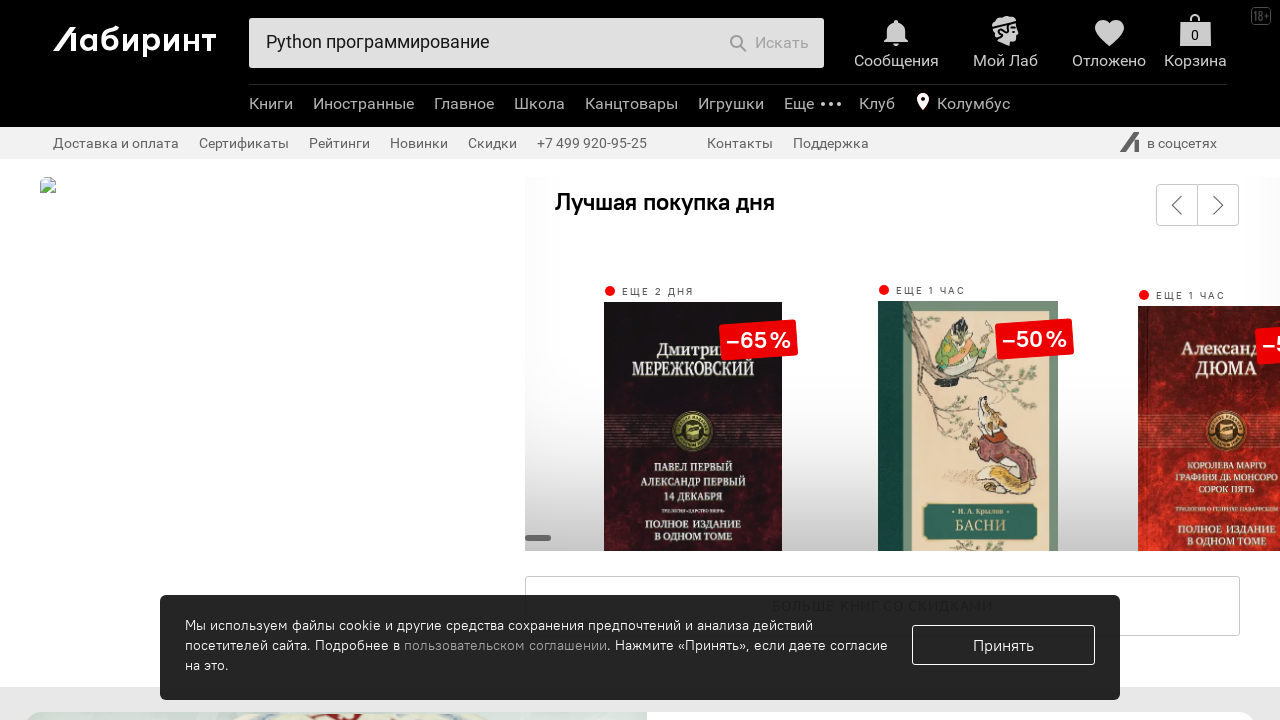

Clicked search submit button at (769, 43) on button[type='submit']
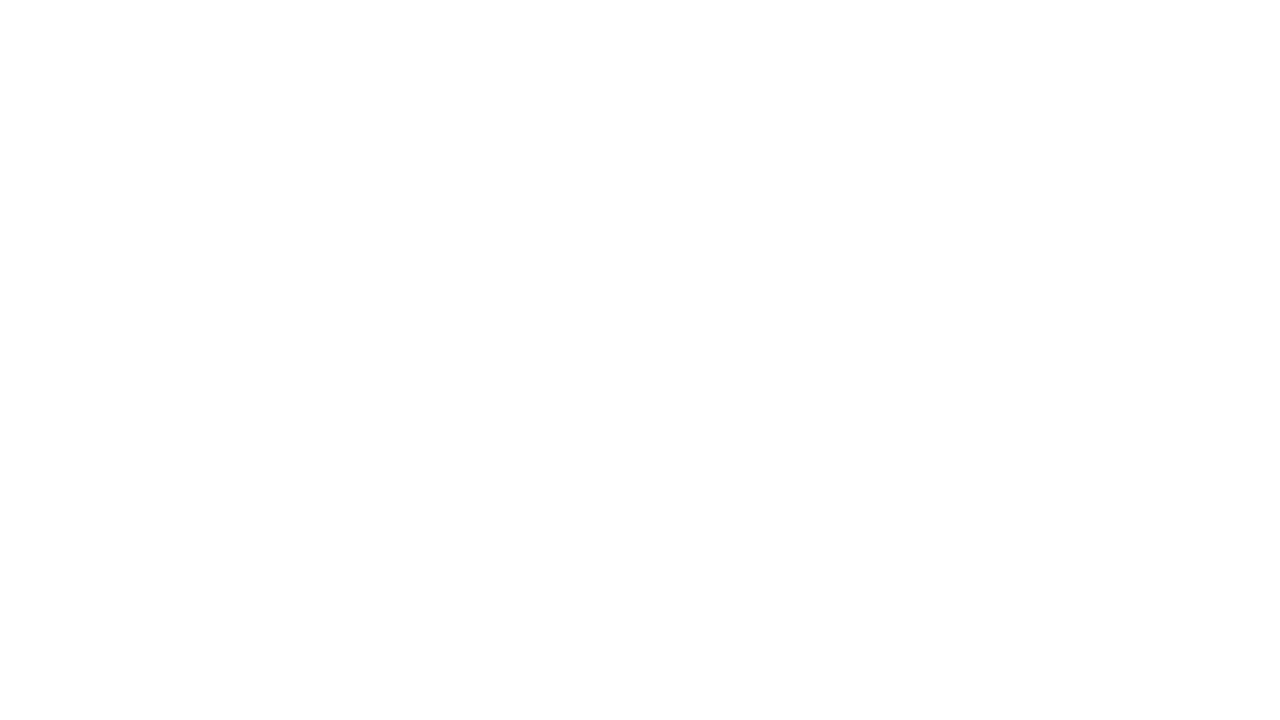

Waited for search results page to fully load
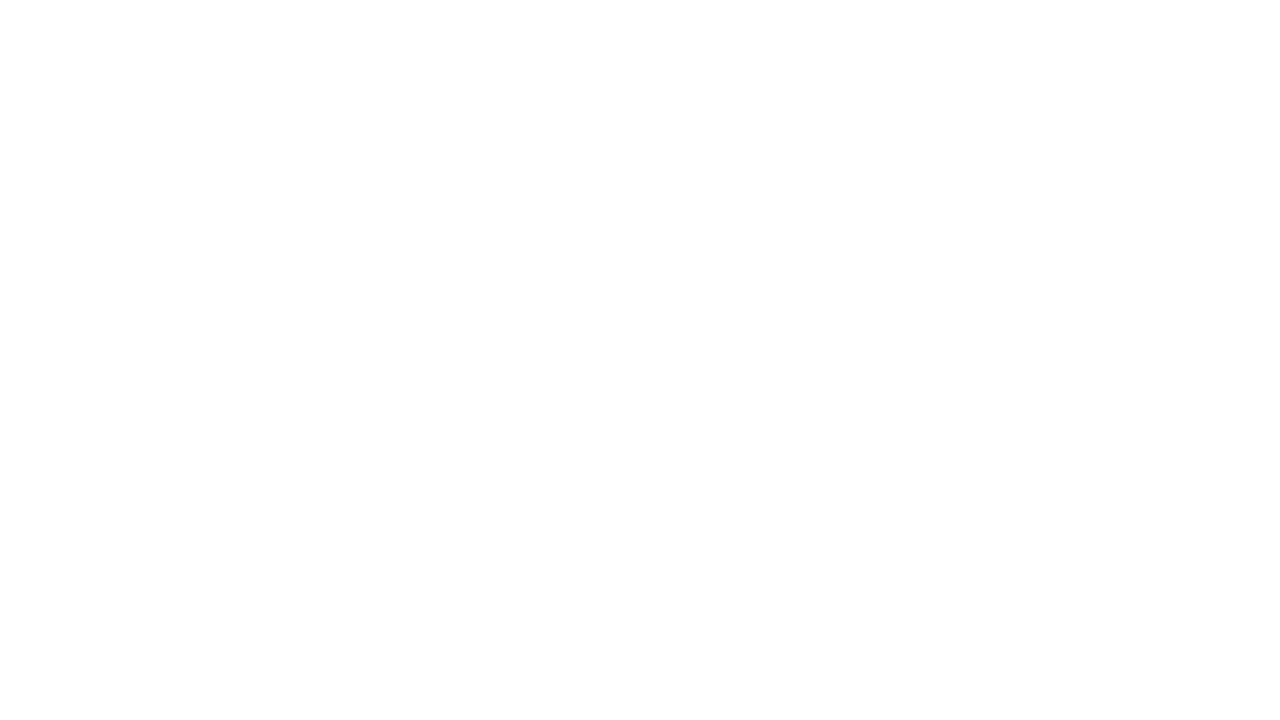

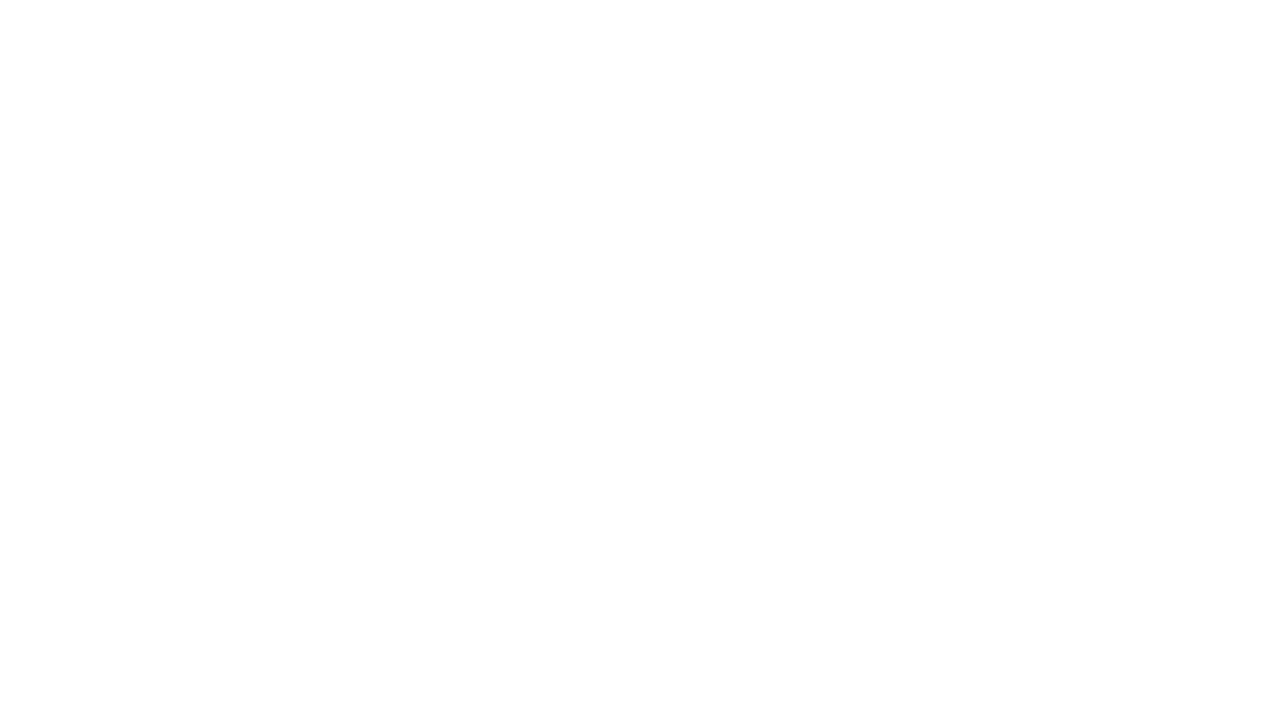